Tests that new todo items are appended to the bottom of the list by creating 3 items and verifying the count

Starting URL: https://demo.playwright.dev/todomvc

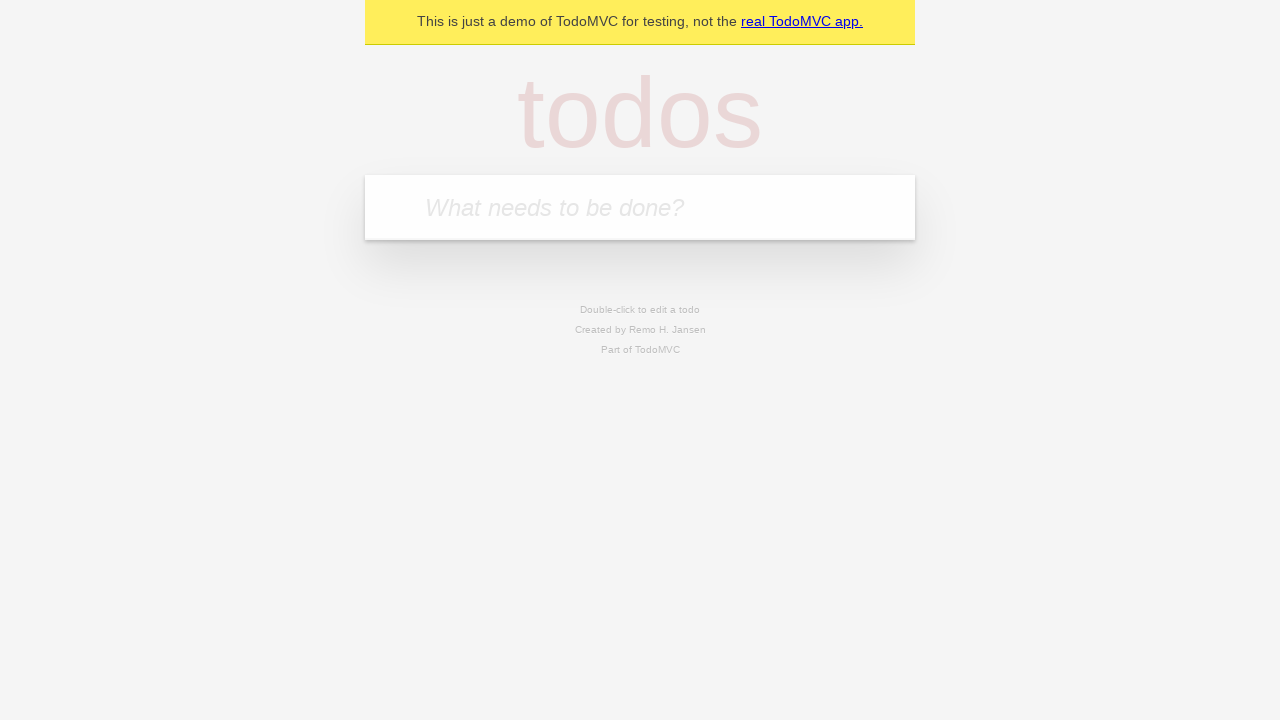

Filled todo input with 'buy some cheese' on internal:attr=[placeholder="What needs to be done?"i]
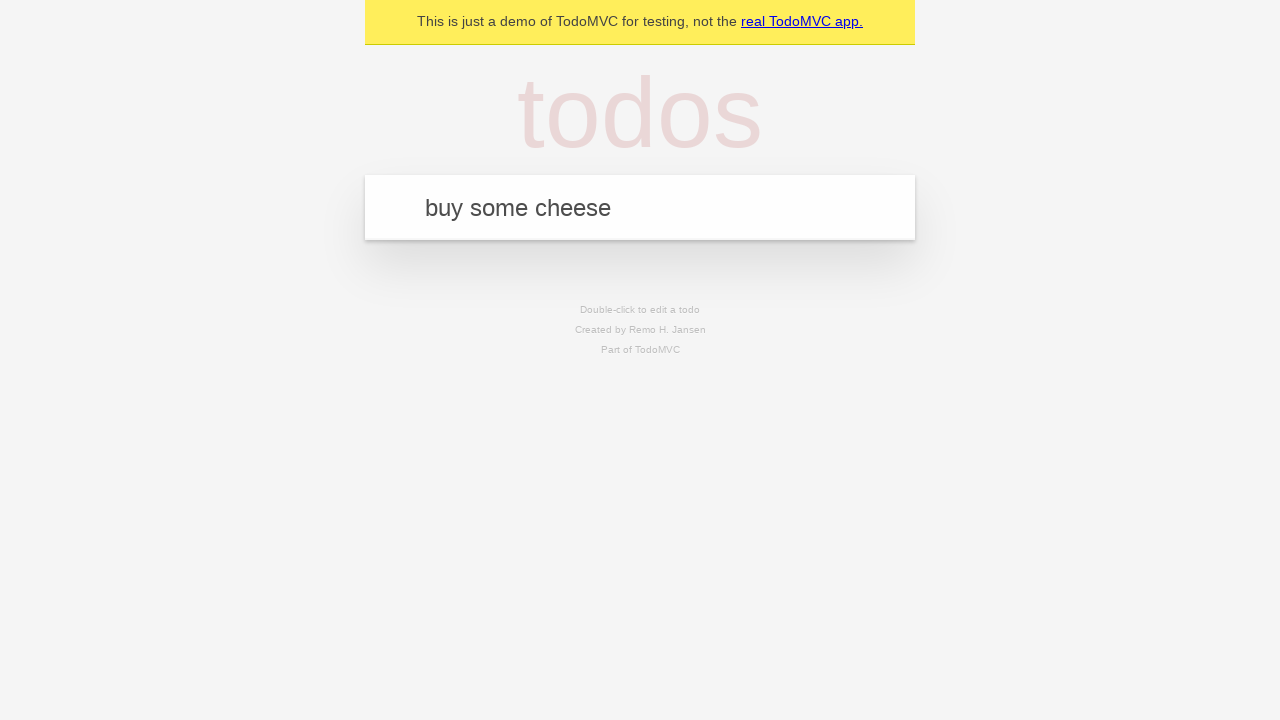

Pressed Enter to add first todo item on internal:attr=[placeholder="What needs to be done?"i]
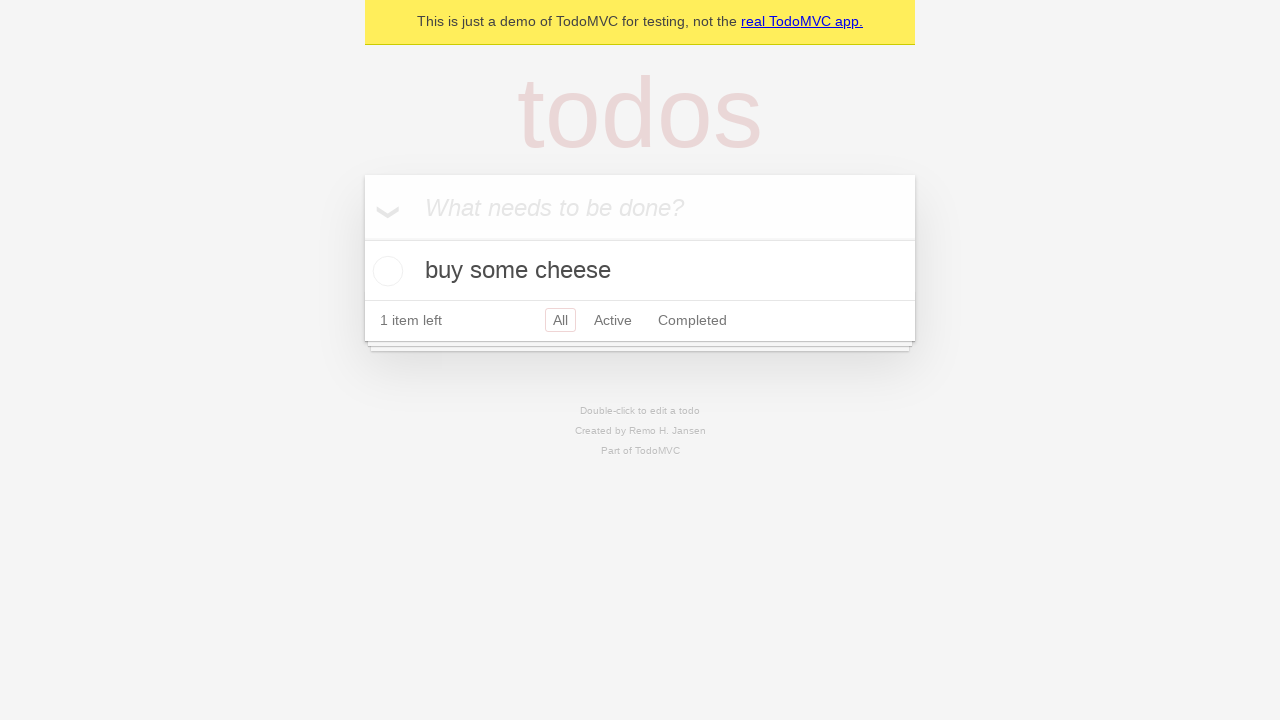

Filled todo input with 'feed the cat' on internal:attr=[placeholder="What needs to be done?"i]
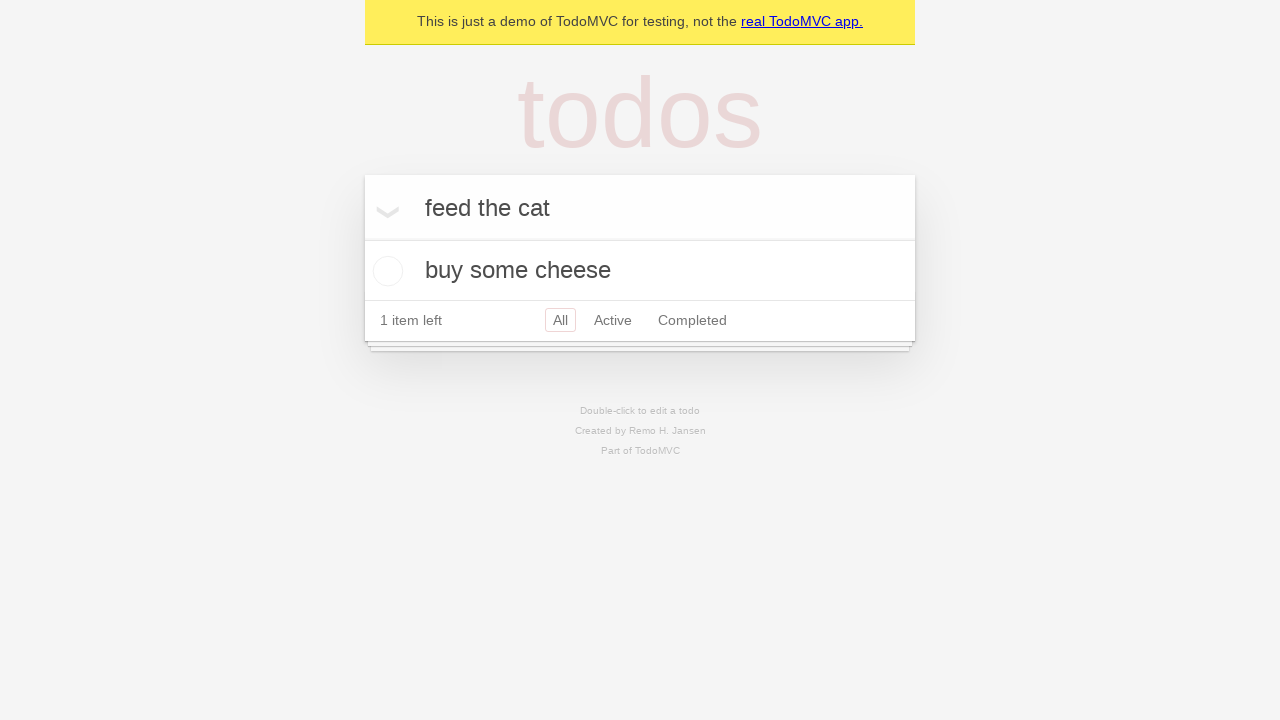

Pressed Enter to add second todo item on internal:attr=[placeholder="What needs to be done?"i]
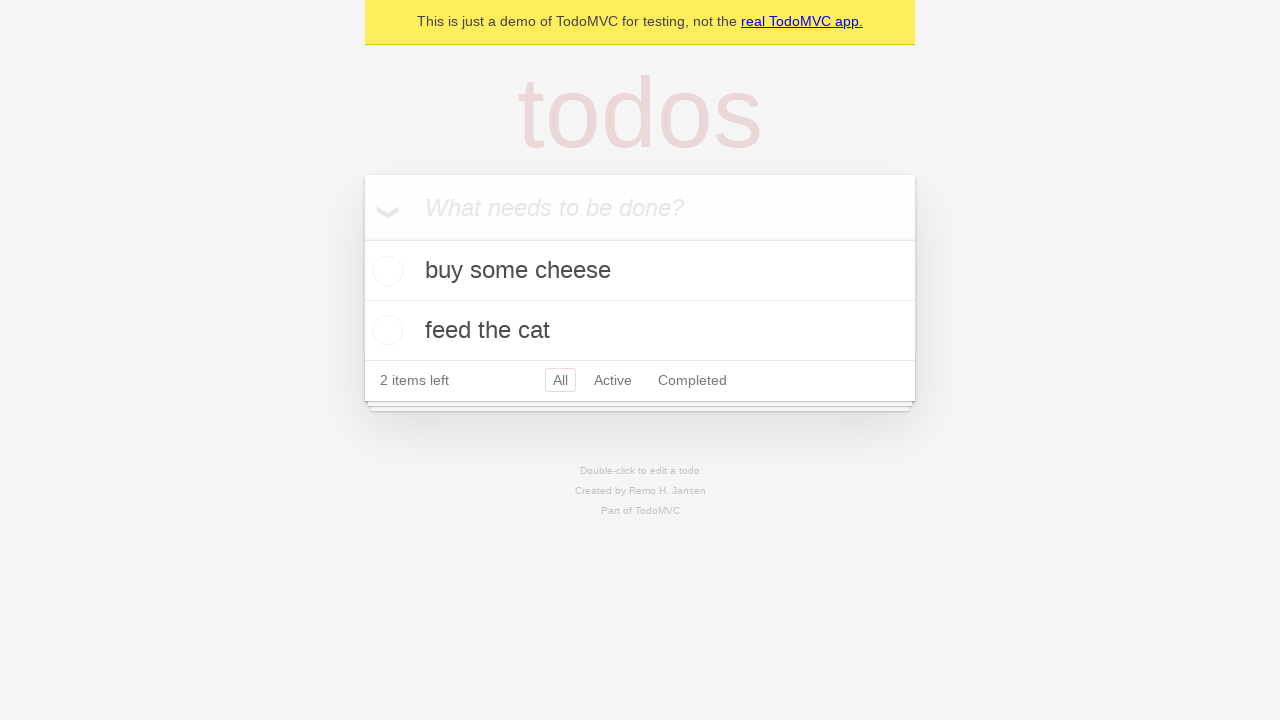

Filled todo input with 'book a doctors appointment' on internal:attr=[placeholder="What needs to be done?"i]
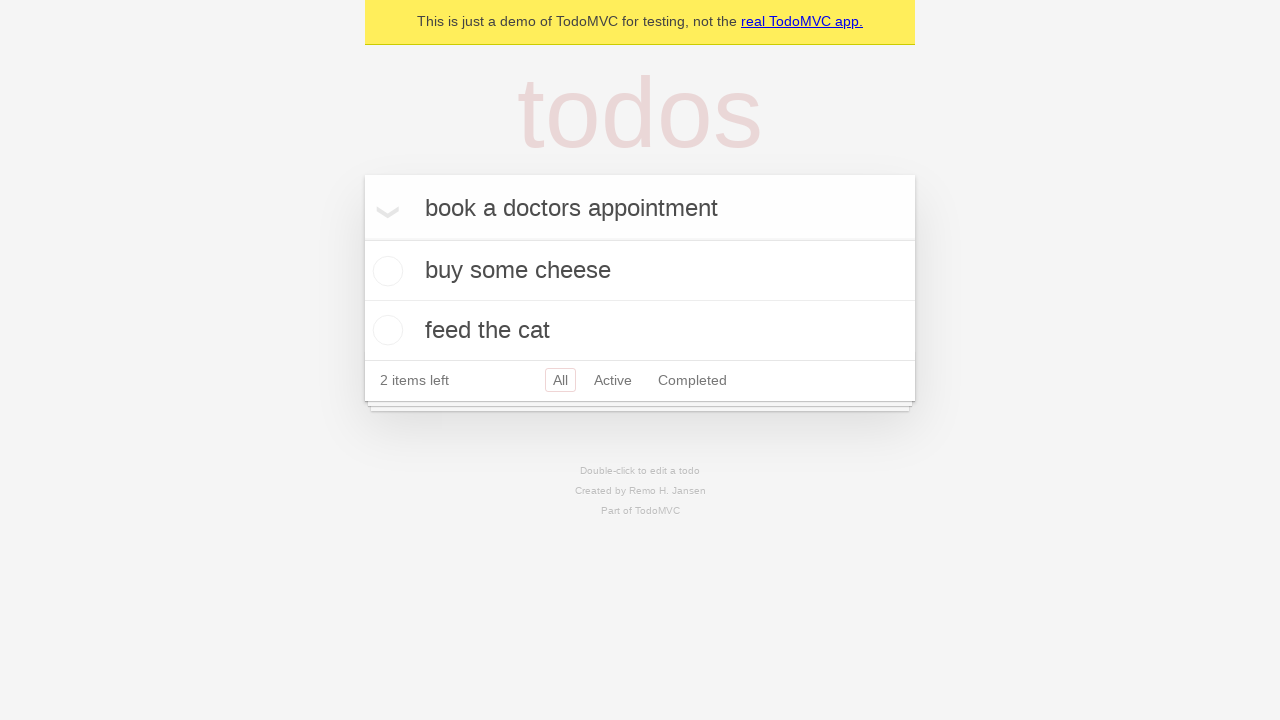

Pressed Enter to add third todo item on internal:attr=[placeholder="What needs to be done?"i]
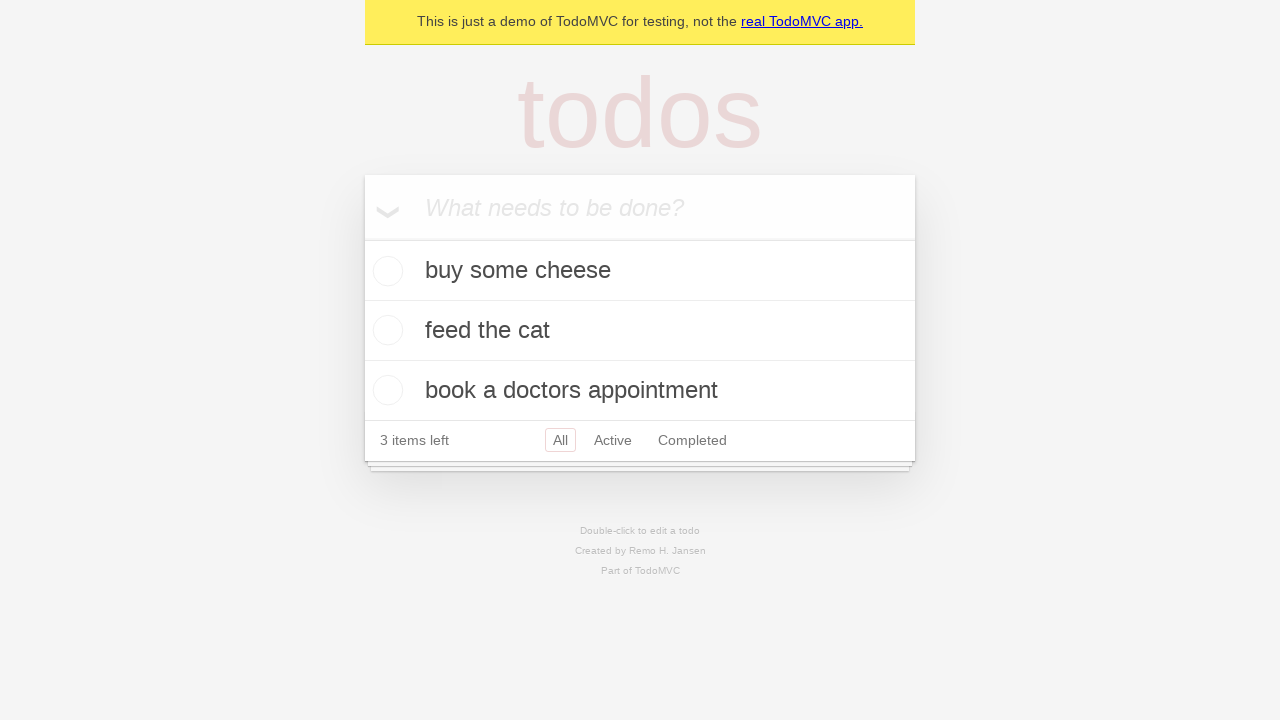

Verified '3 items left' text is visible on page
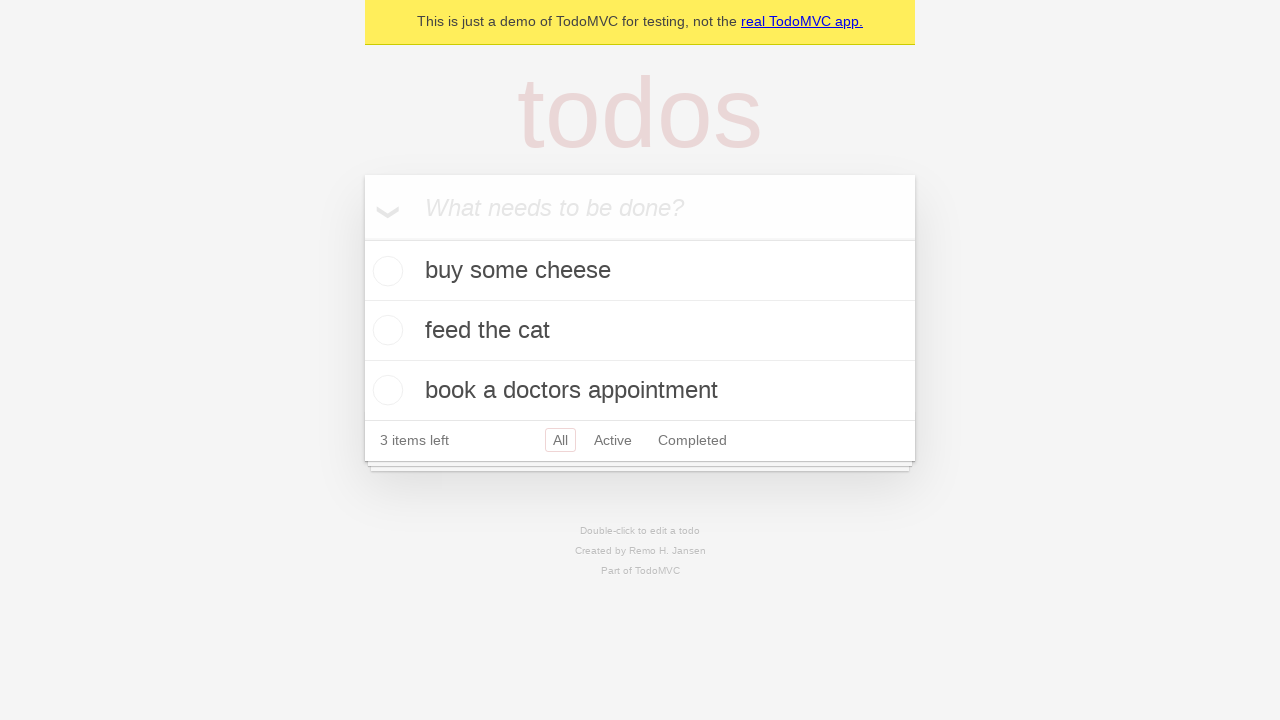

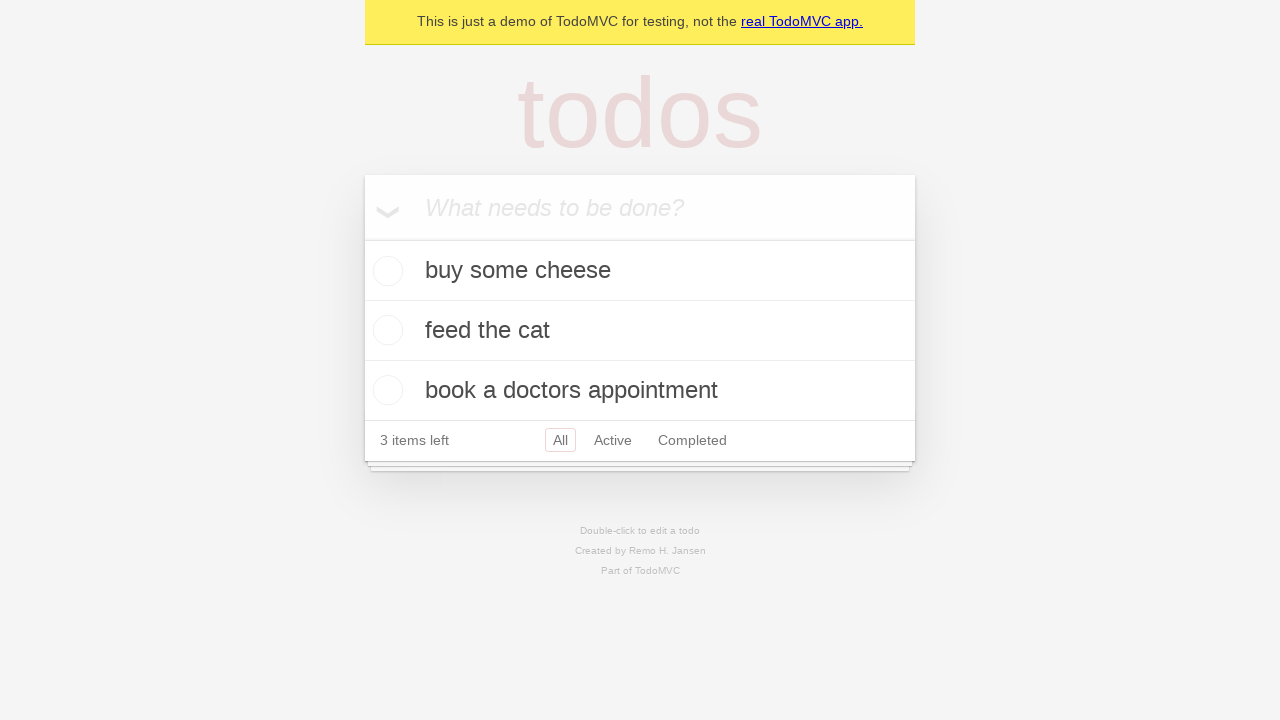